Tests checkbox interactions by checking and unchecking checkboxes individually and in a group

Starting URL: https://www.techglobal-training.com/frontend

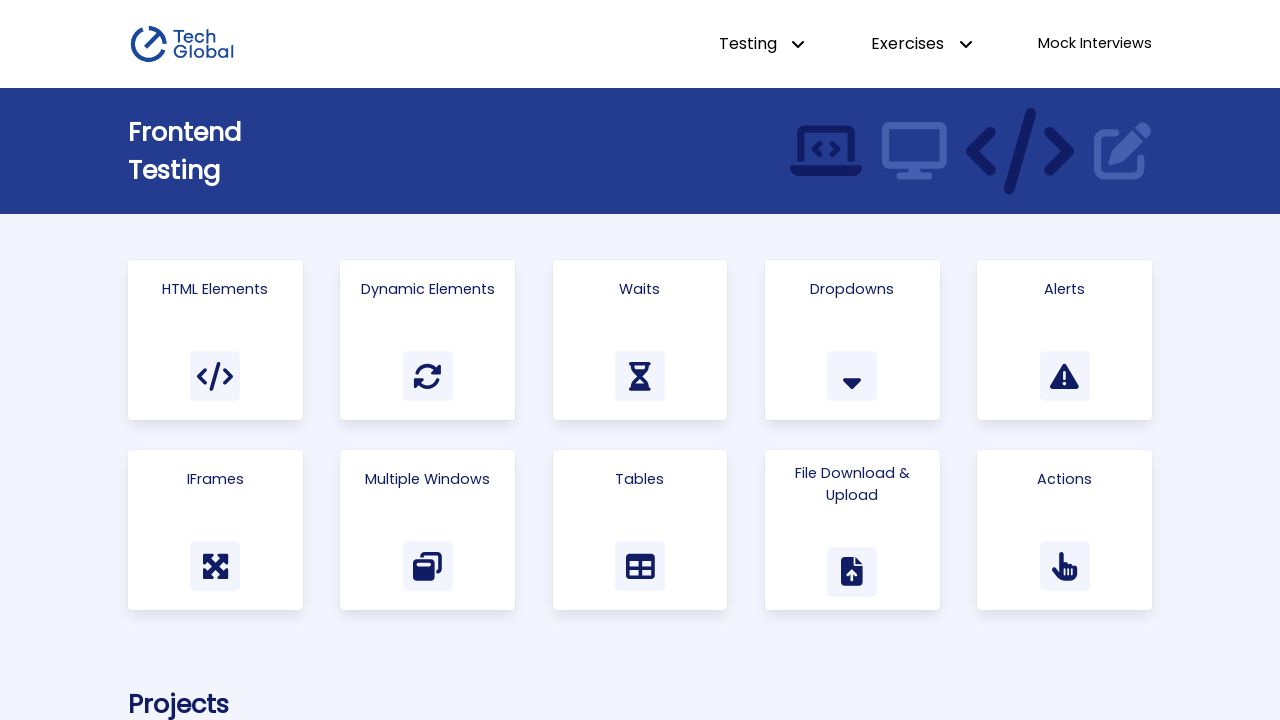

Clicked on HTML Elements link at (215, 289) on text=HTML Elements
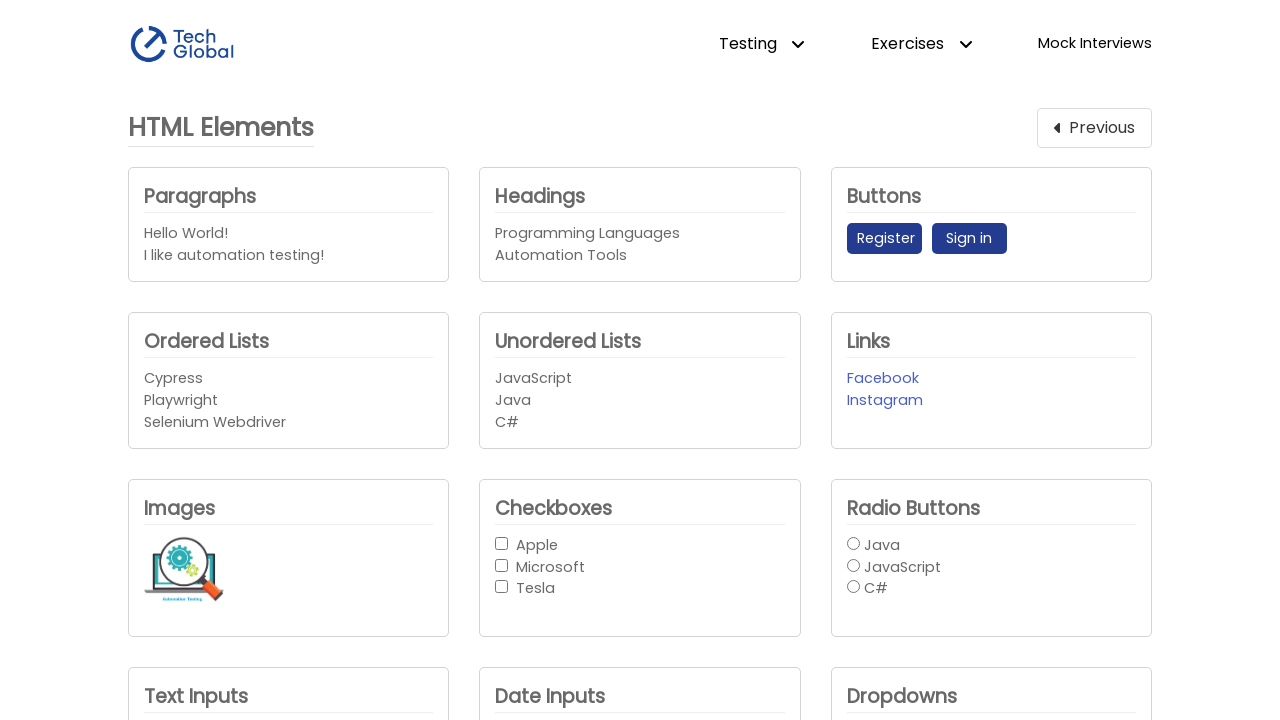

Located Apple checkbox
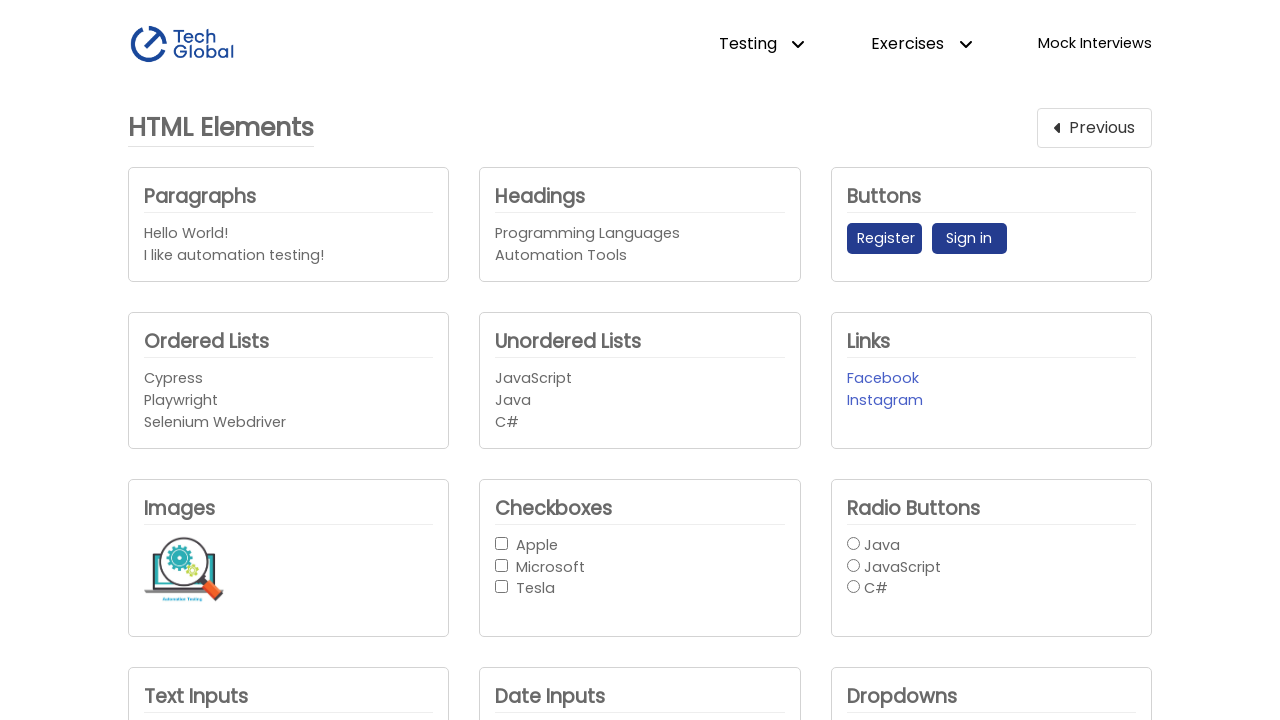

Checked Apple checkbox at (502, 543) on internal:role=checkbox[name="Apple"i]
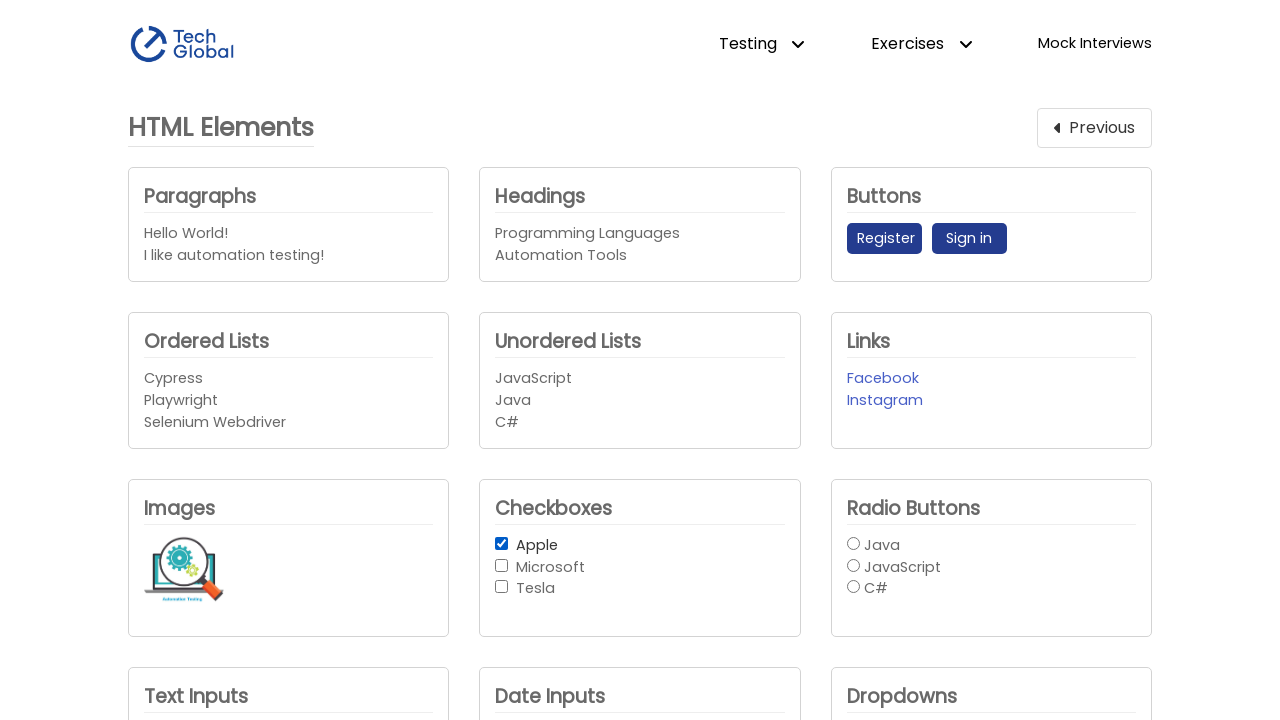

Unchecked Apple checkbox at (502, 543) on internal:role=checkbox[name="Apple"i]
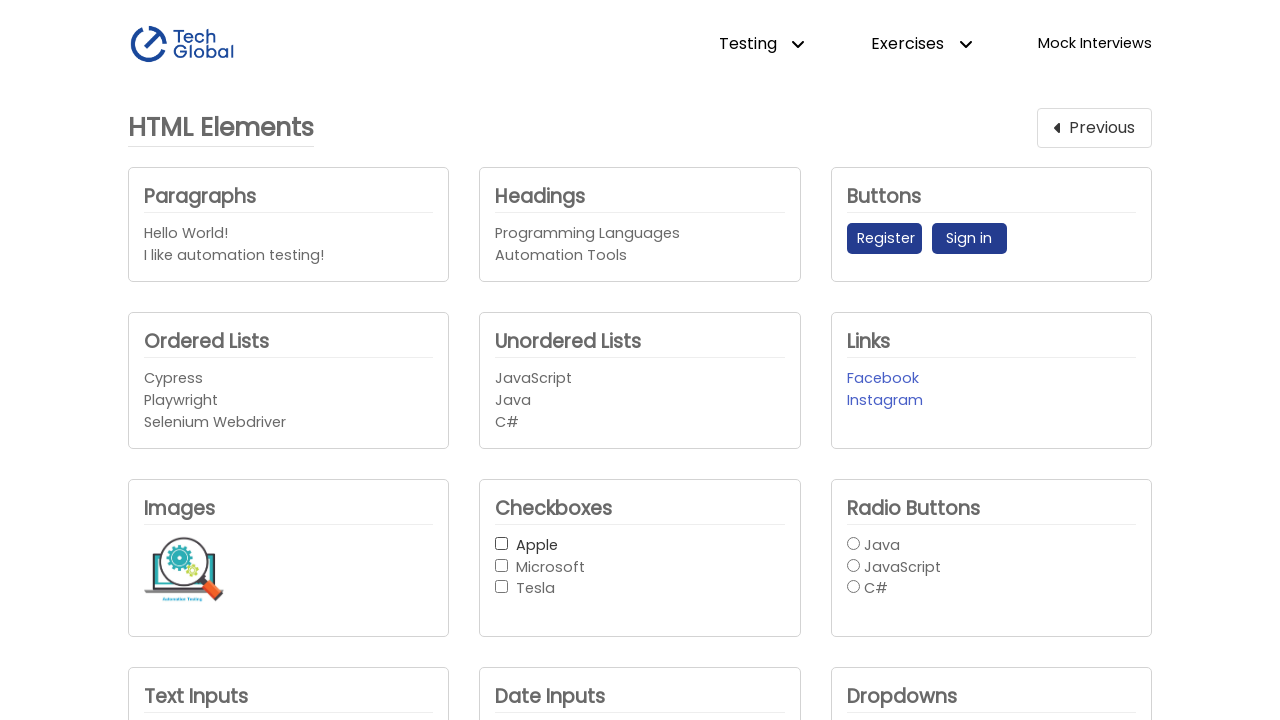

Located all checkboxes in checkbox button group
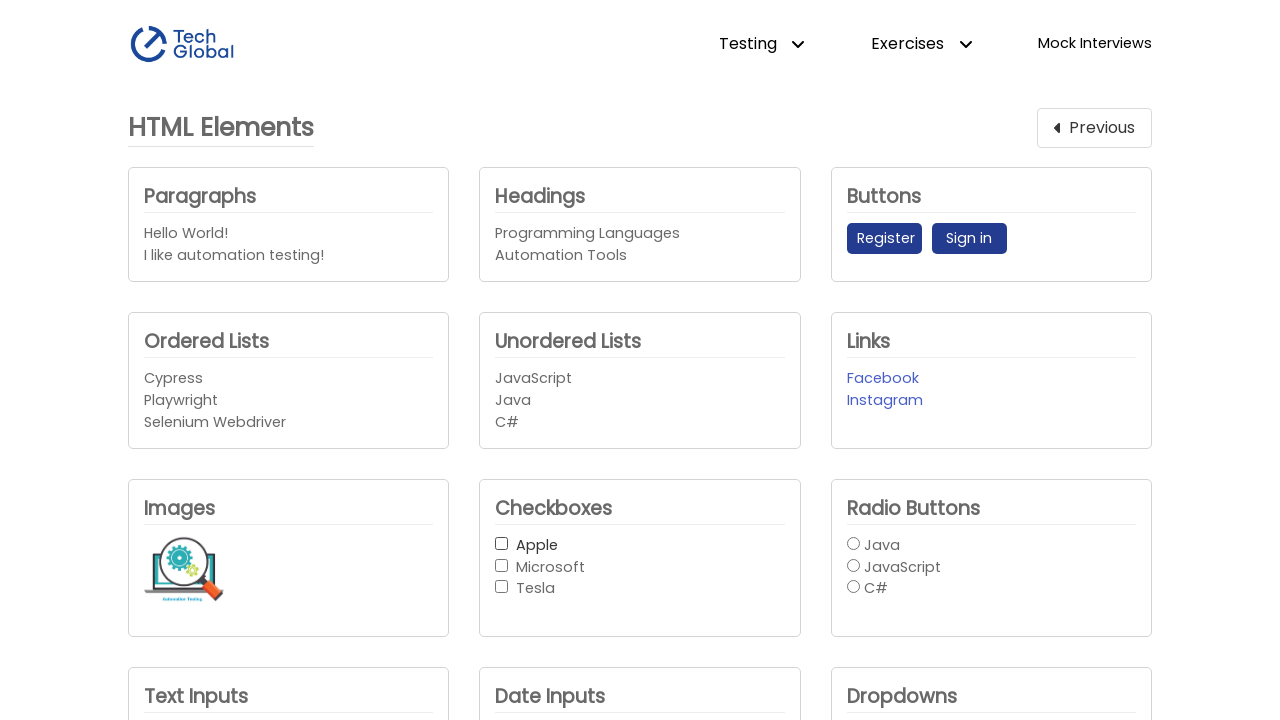

Checked a checkbox in the group at (502, 543) on #checkbox-button-group input >> nth=0
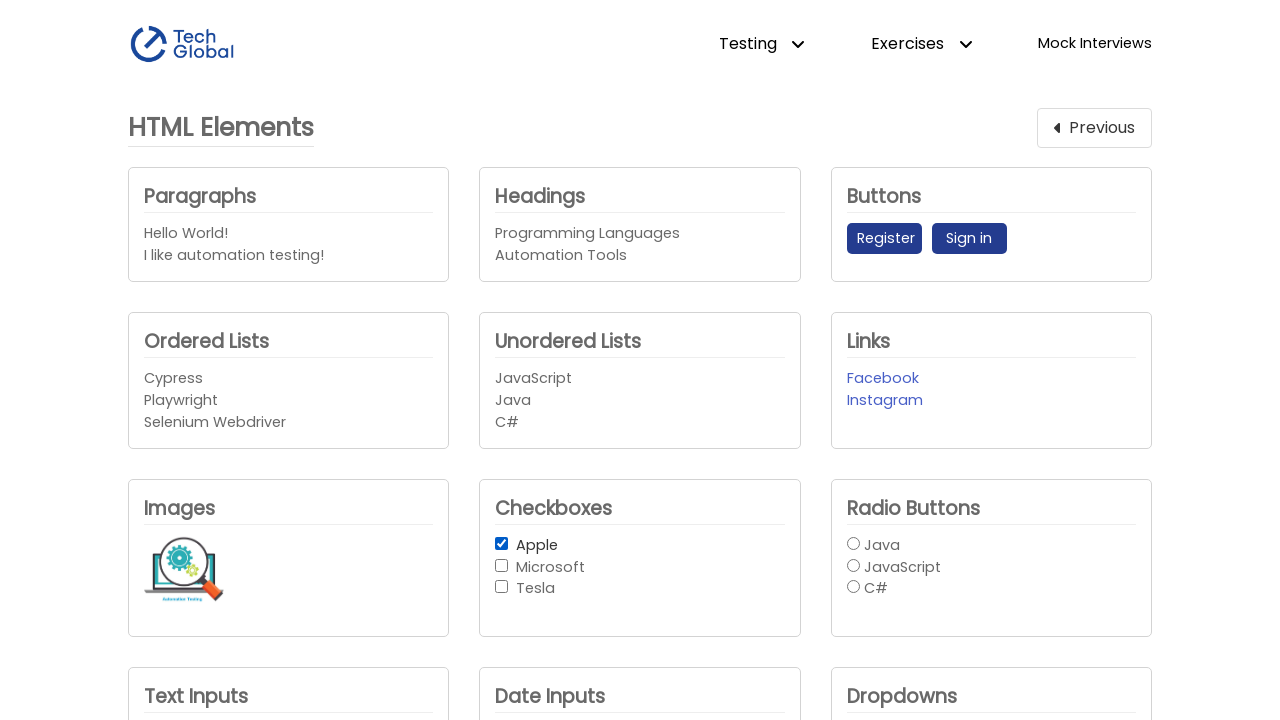

Unchecked a checkbox in the group at (502, 543) on #checkbox-button-group input >> nth=0
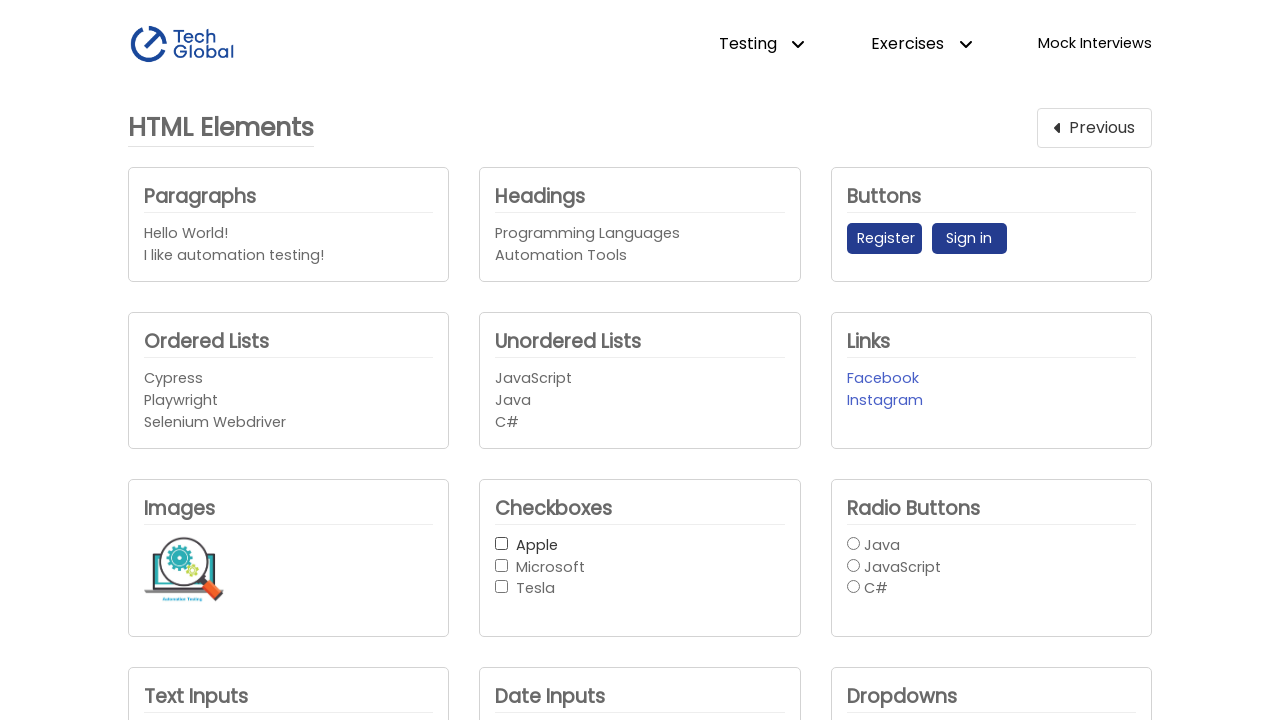

Checked a checkbox in the group at (502, 565) on #checkbox-button-group input >> nth=1
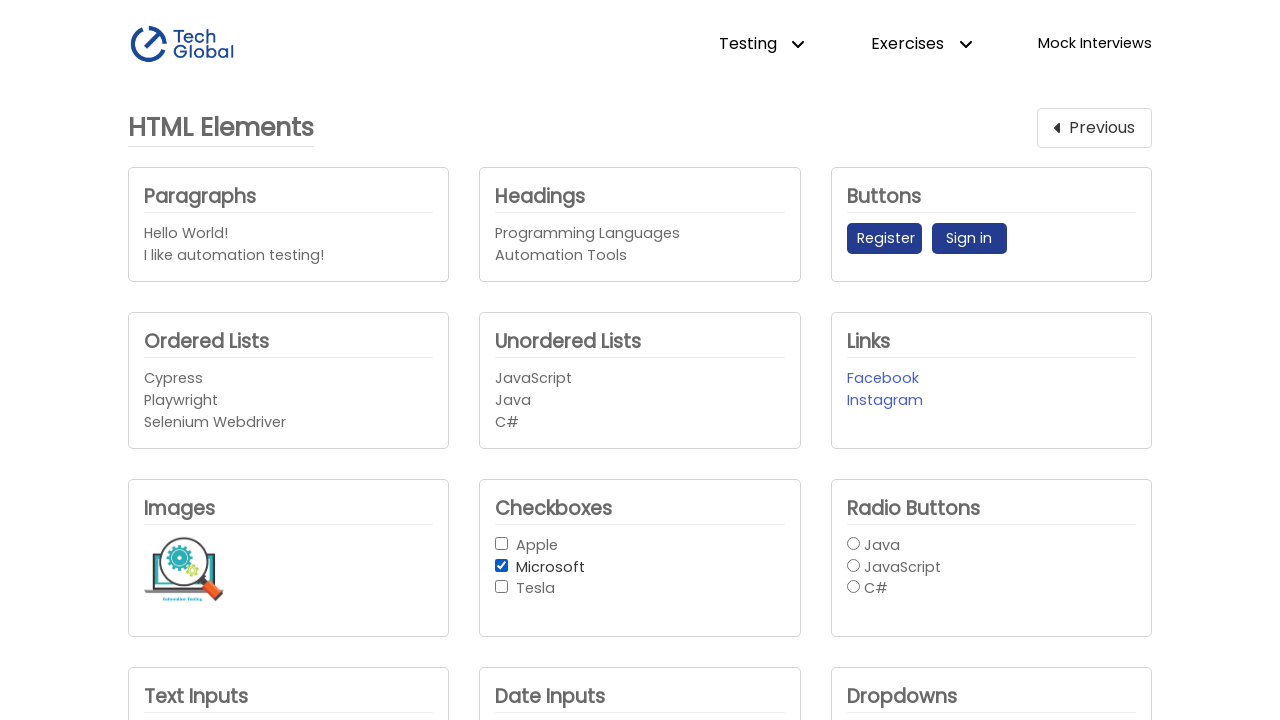

Unchecked a checkbox in the group at (502, 565) on #checkbox-button-group input >> nth=1
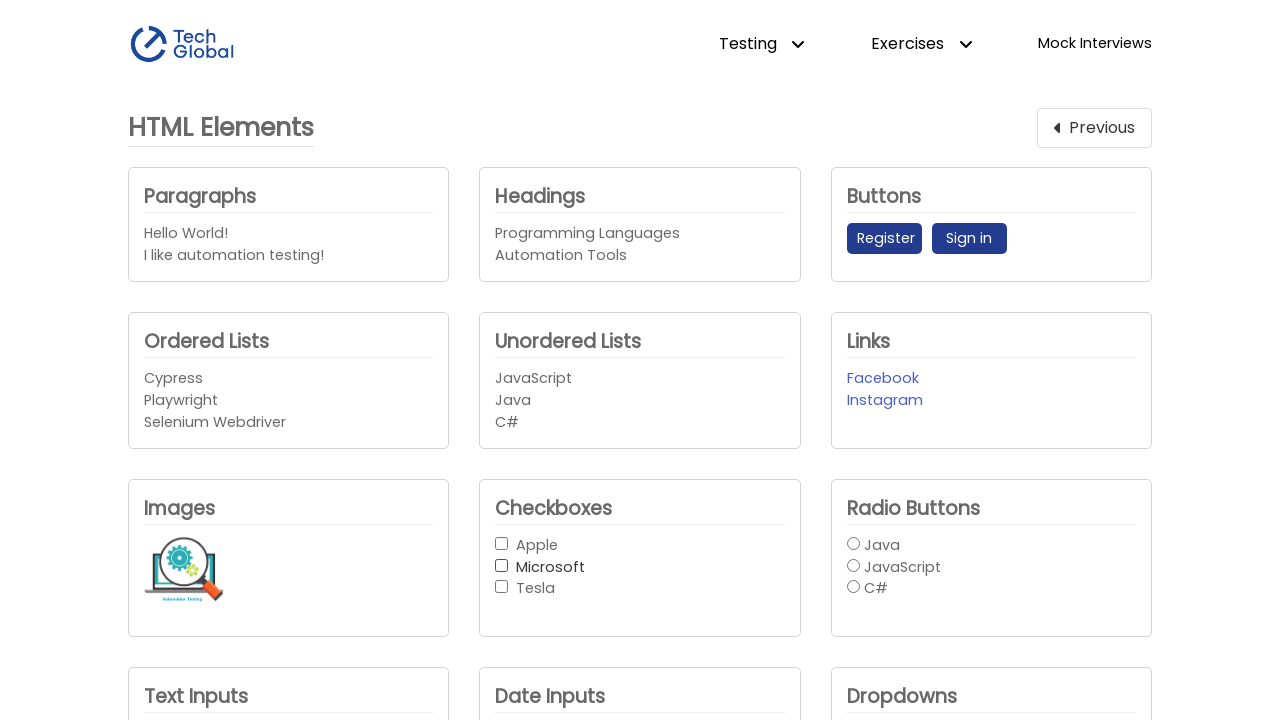

Checked a checkbox in the group at (502, 587) on #checkbox-button-group input >> nth=2
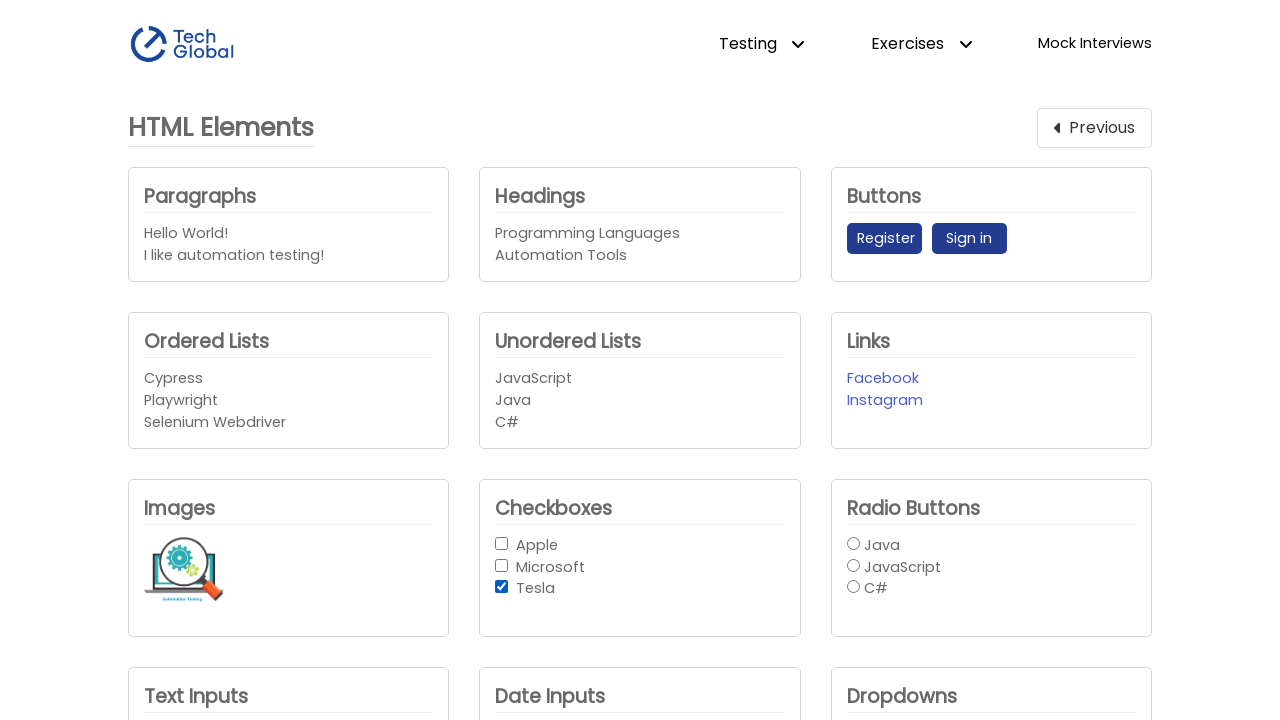

Unchecked a checkbox in the group at (502, 587) on #checkbox-button-group input >> nth=2
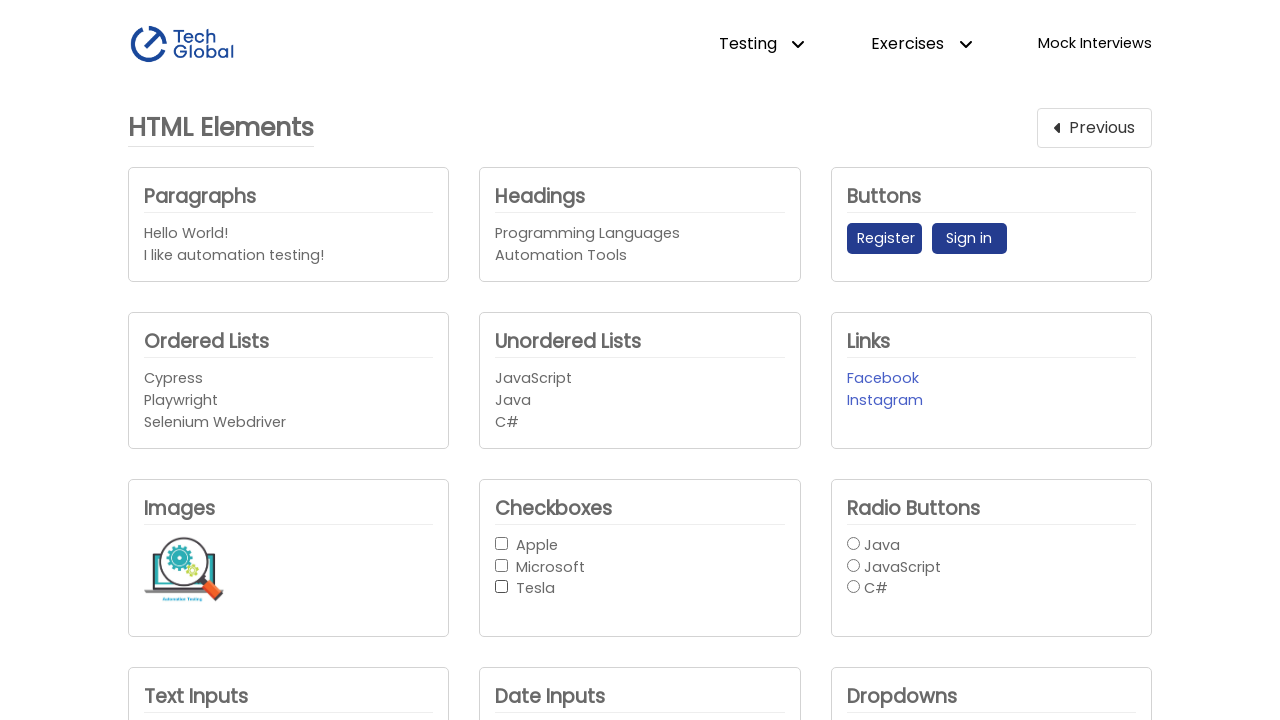

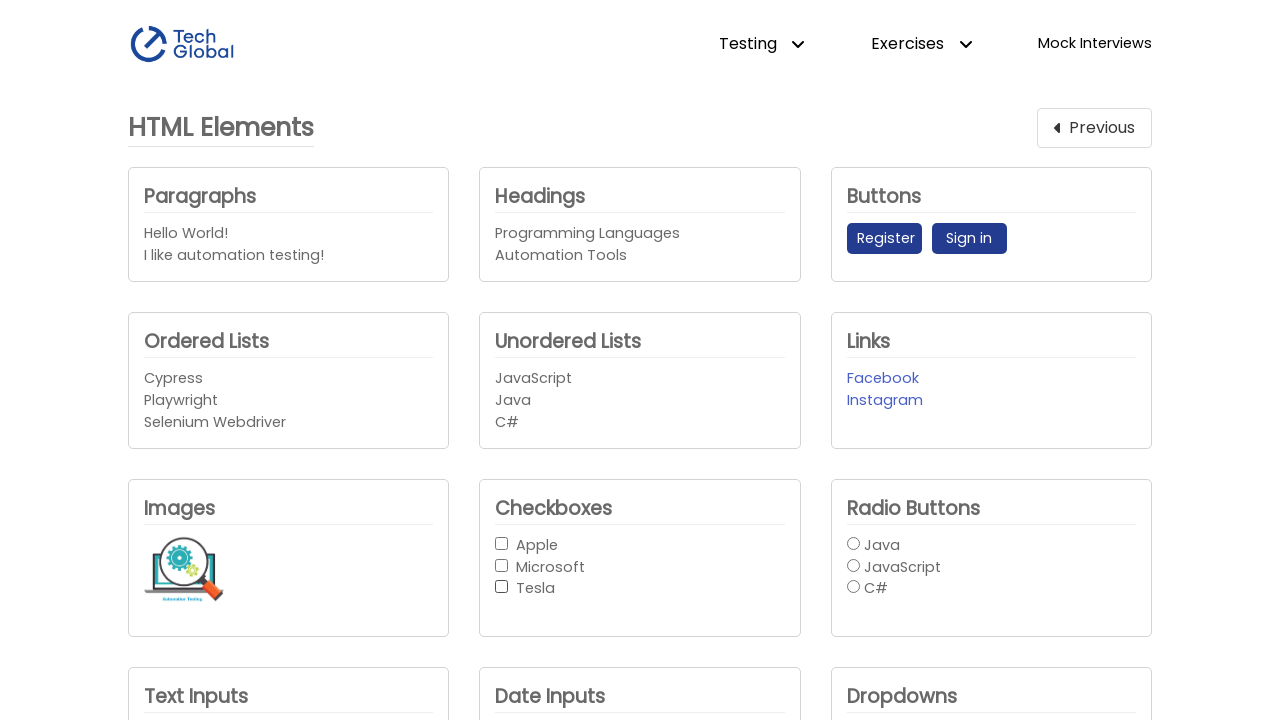